Navigates through multiple pages of a quotes website by clicking the "Next" button, testing pagination functionality across 5 pages.

Starting URL: http://quotes.toscrape.com/

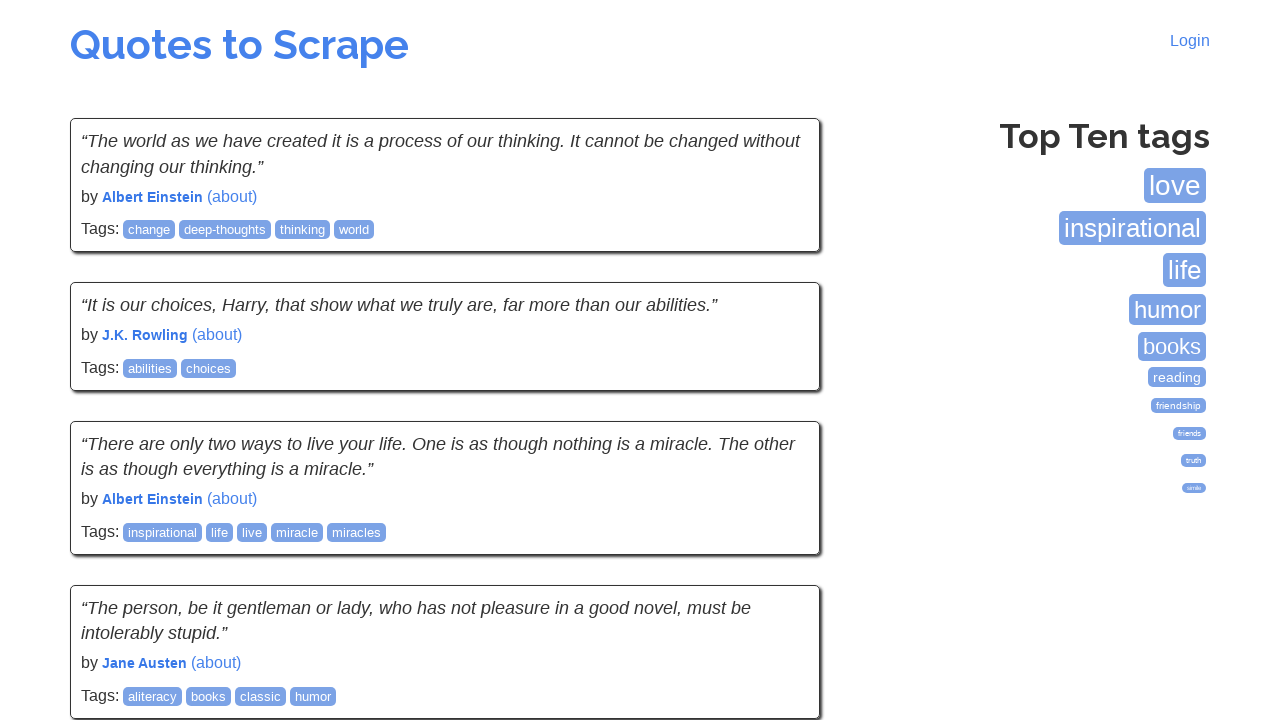

Initial quotes page loaded - waited for quote text elements
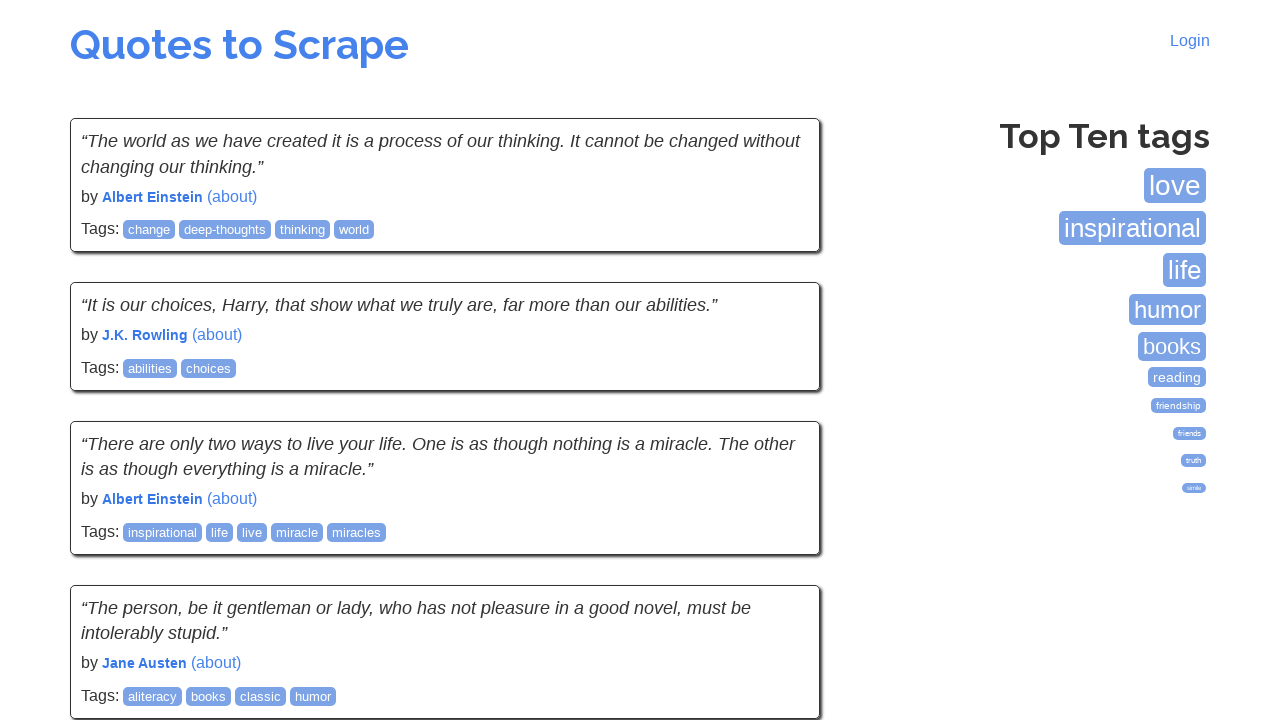

Clicked Next button to navigate to page 2 at (778, 542) on li.next a
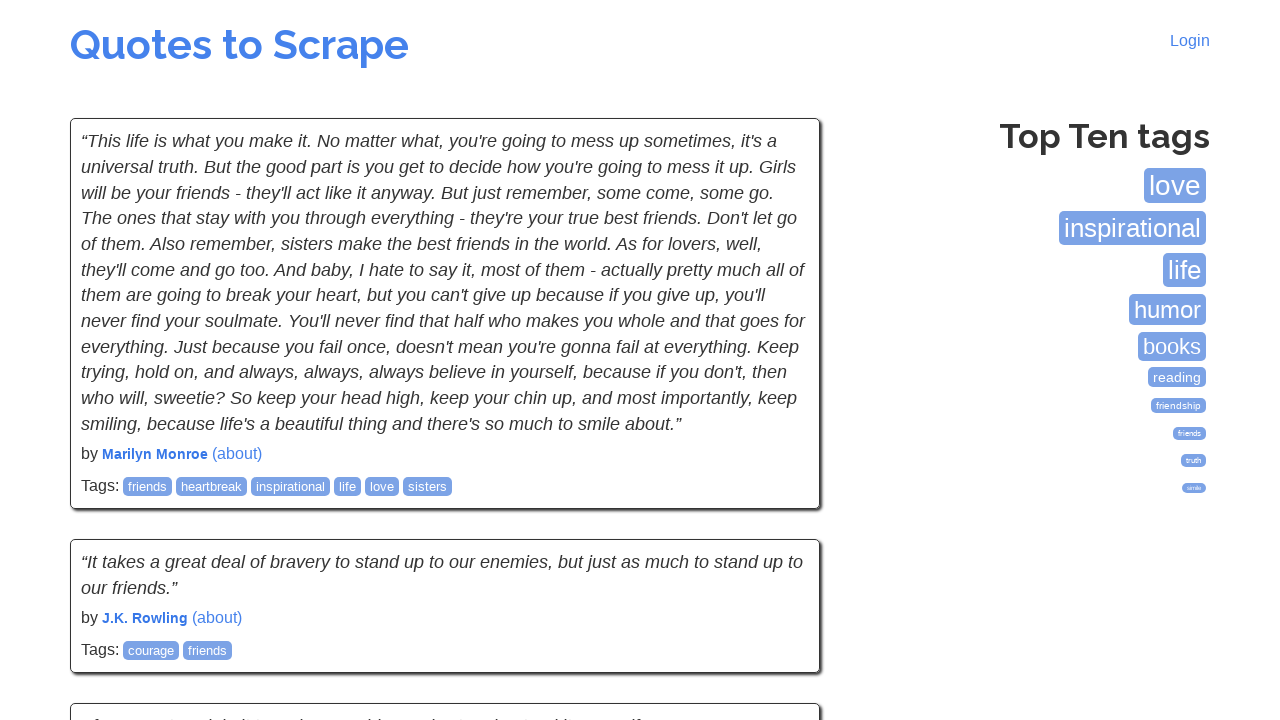

Page 2 quotes loaded successfully
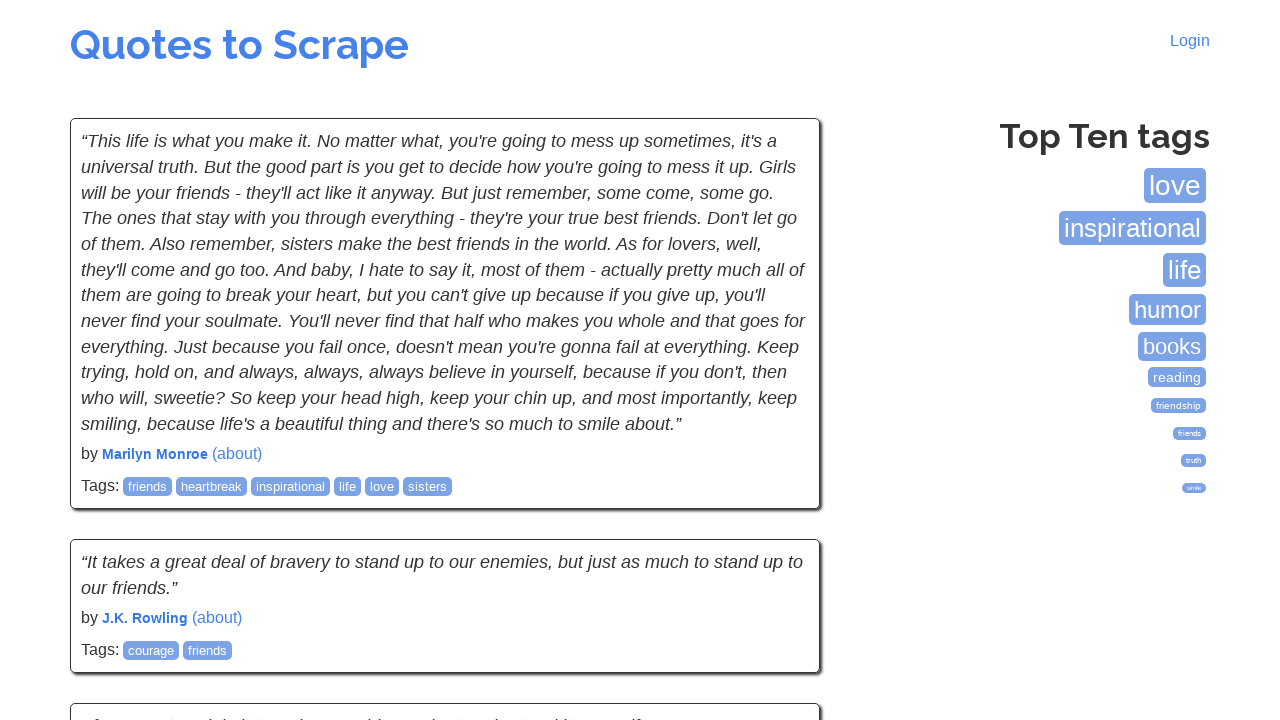

Clicked Next button to navigate to page 3 at (778, 542) on li.next a
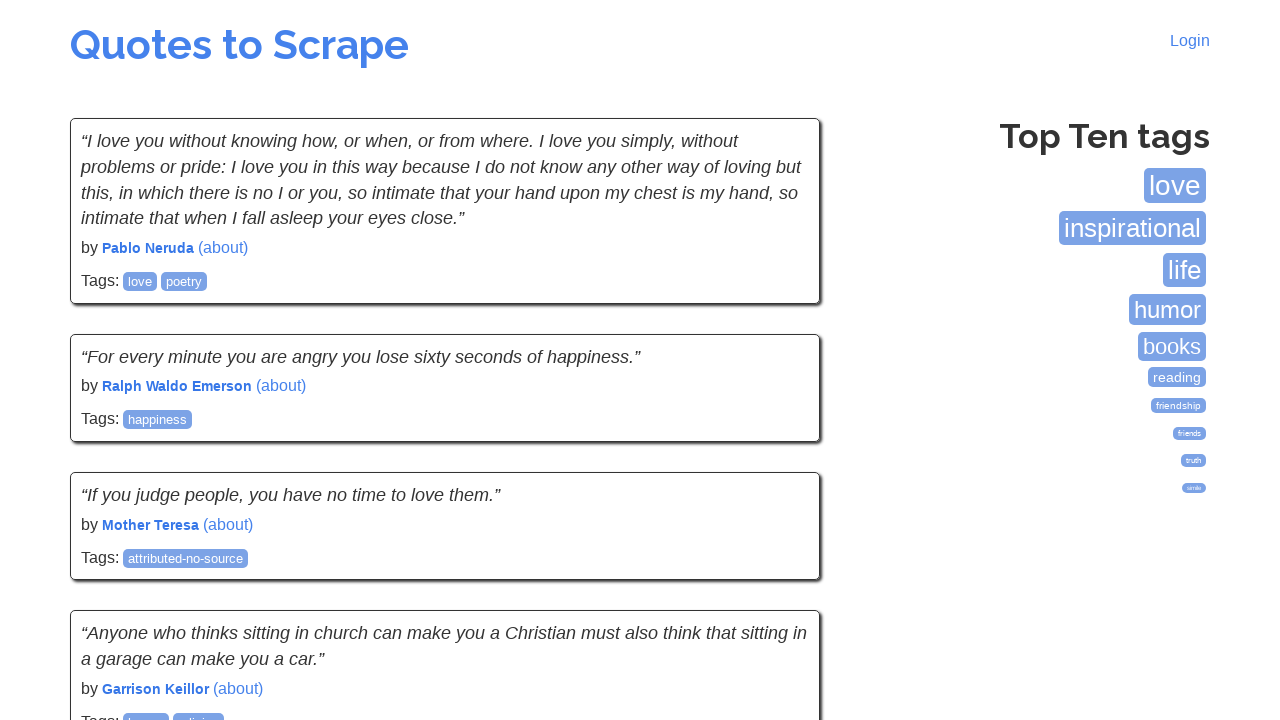

Page 3 quotes loaded successfully
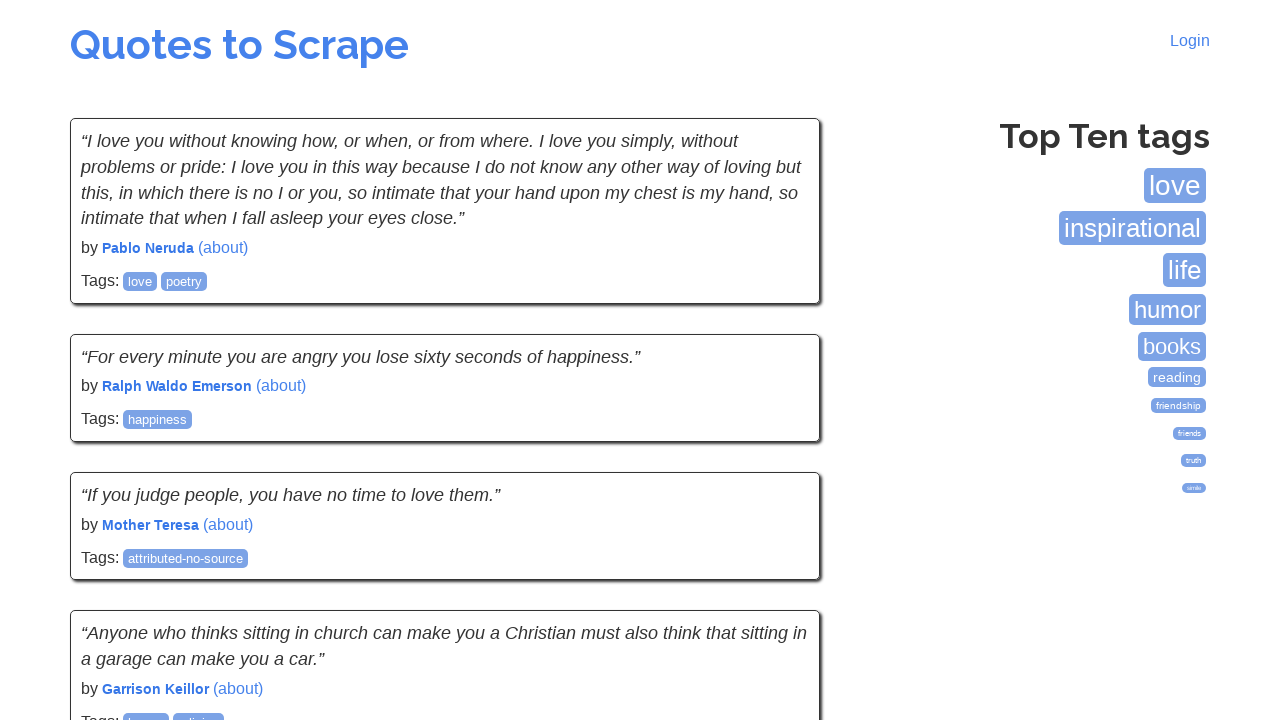

Clicked Next button to navigate to page 4 at (778, 542) on li.next a
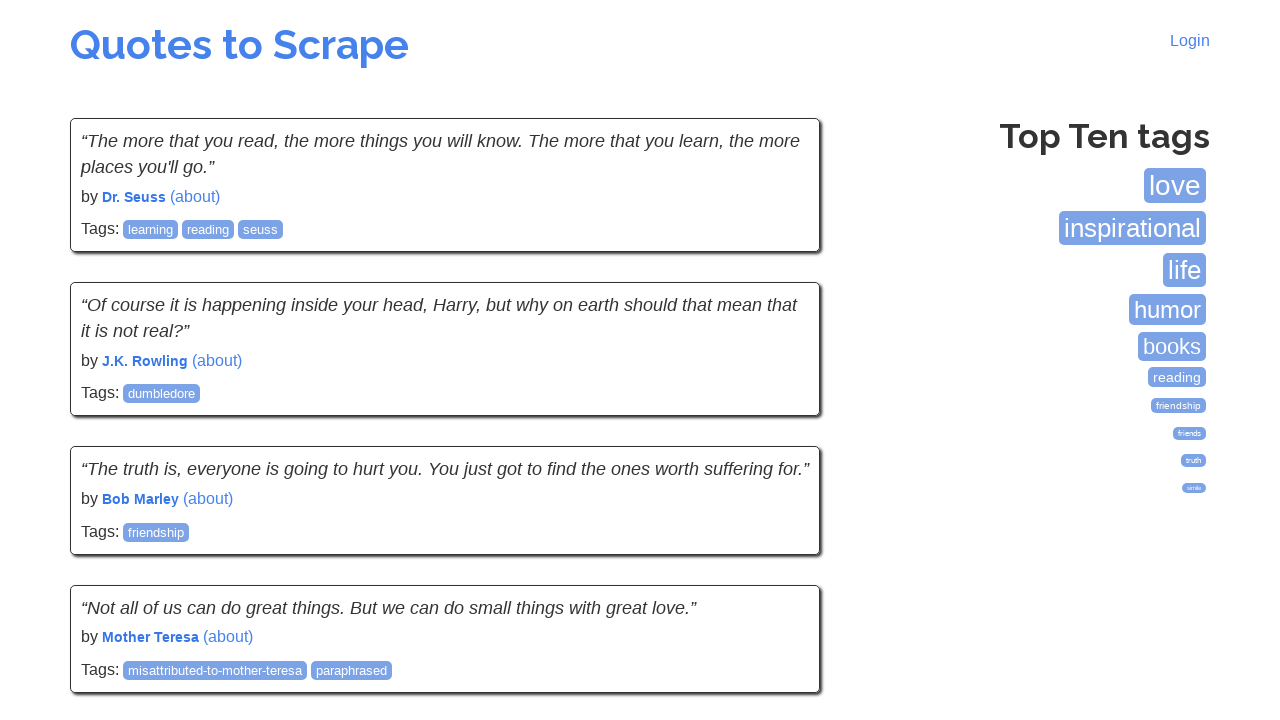

Page 4 quotes loaded successfully
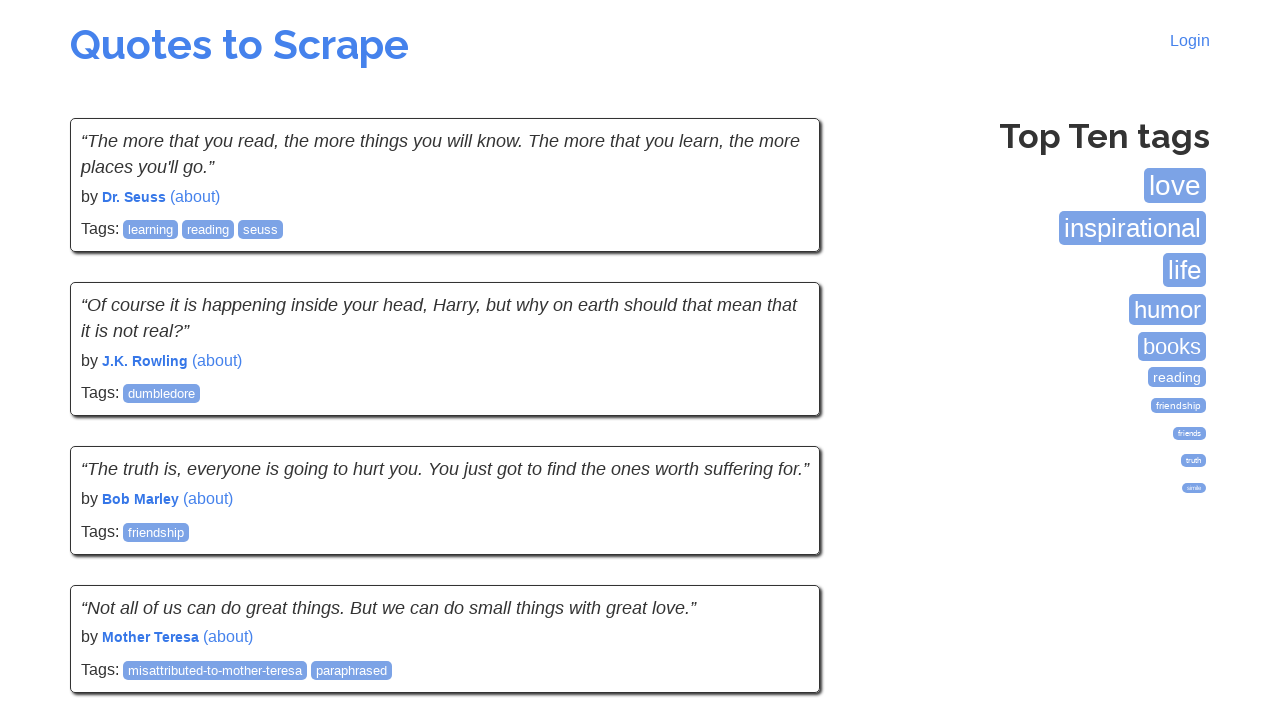

Clicked Next button to navigate to page 5 at (778, 542) on li.next a
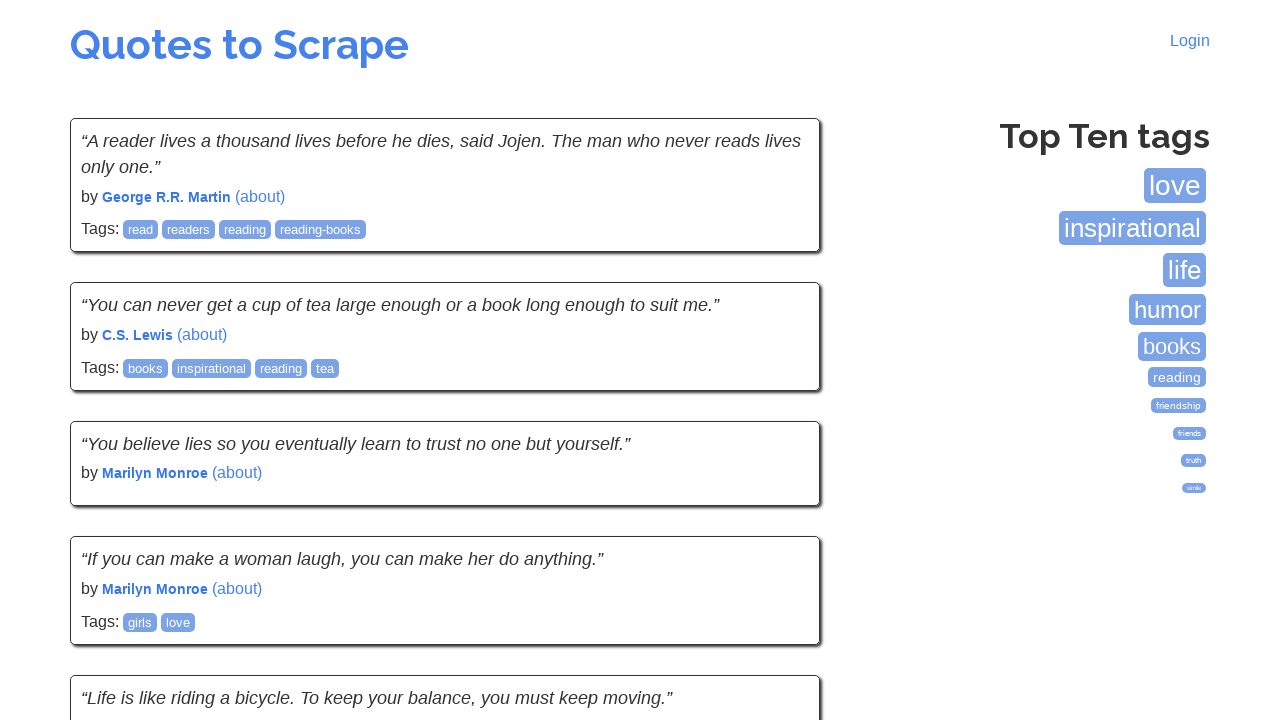

Page 5 quotes loaded successfully
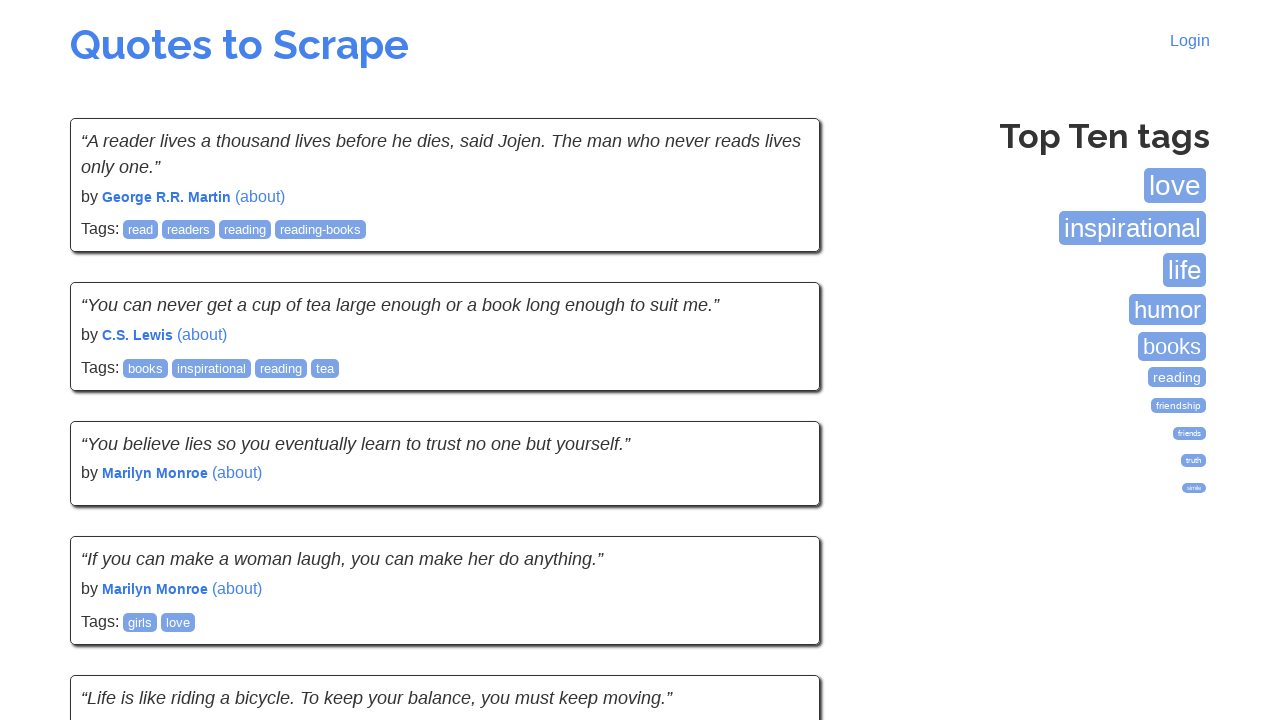

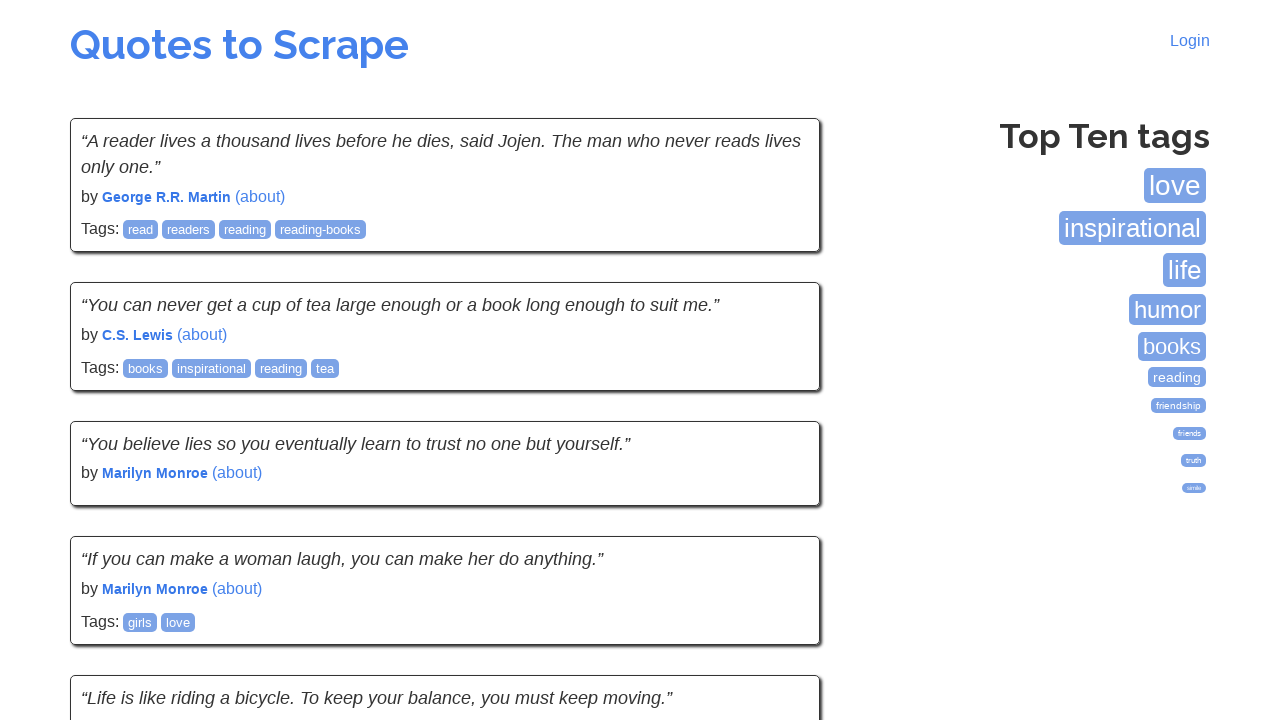